Tests filling a text input field on the Selenium web form demo page using CSS selector to locate the element by ID

Starting URL: https://www.selenium.dev/selenium/web/web-form.html

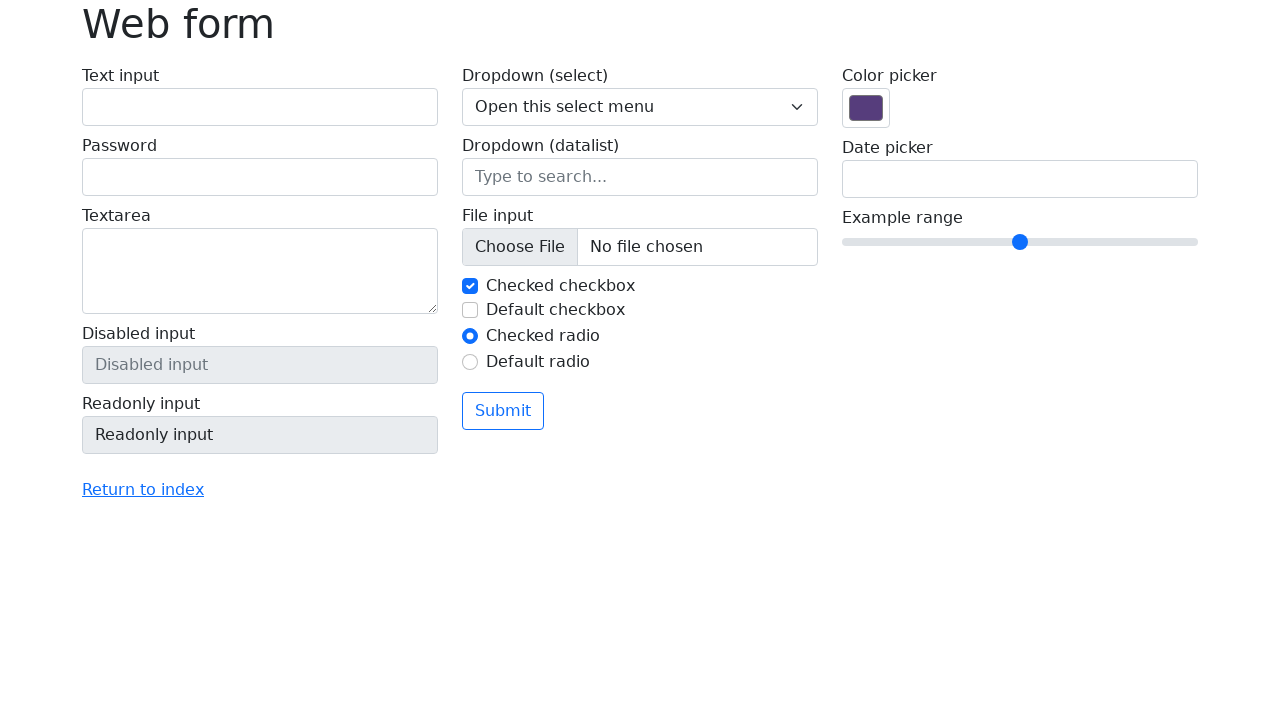

Navigated to Selenium web form demo page
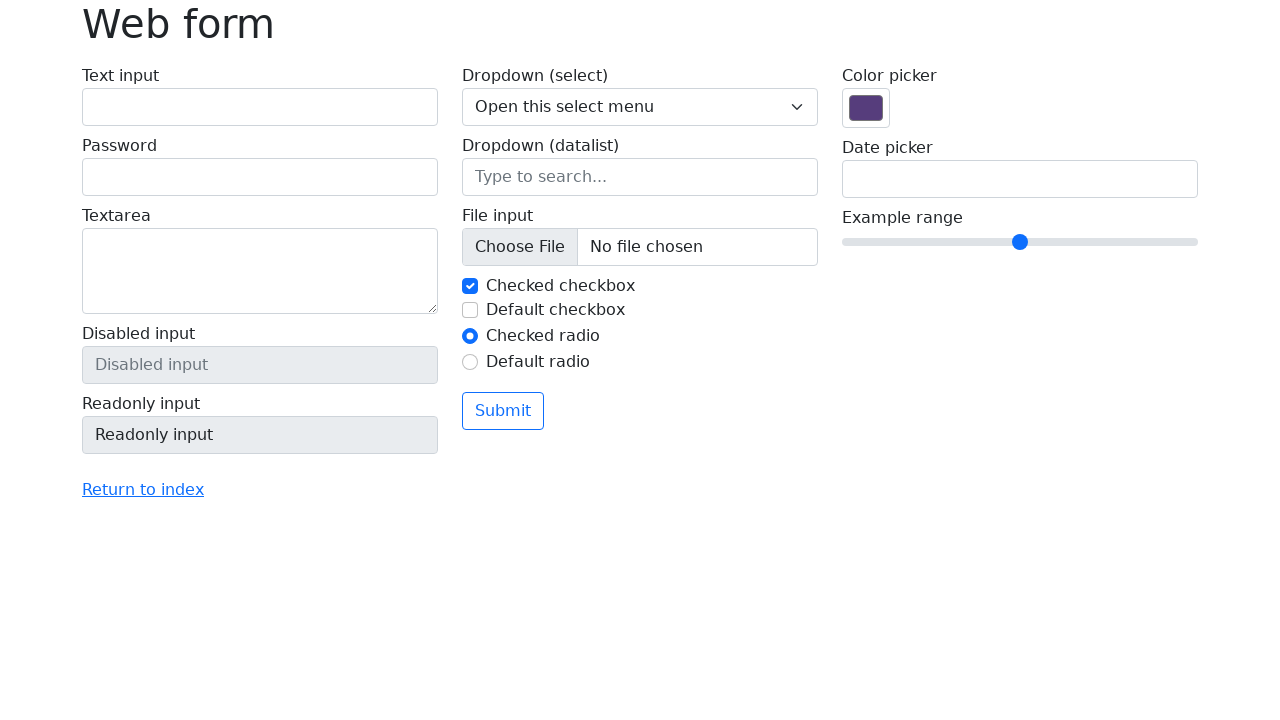

Filled text input field with 'postgresql' using CSS selector on input#my-text-id
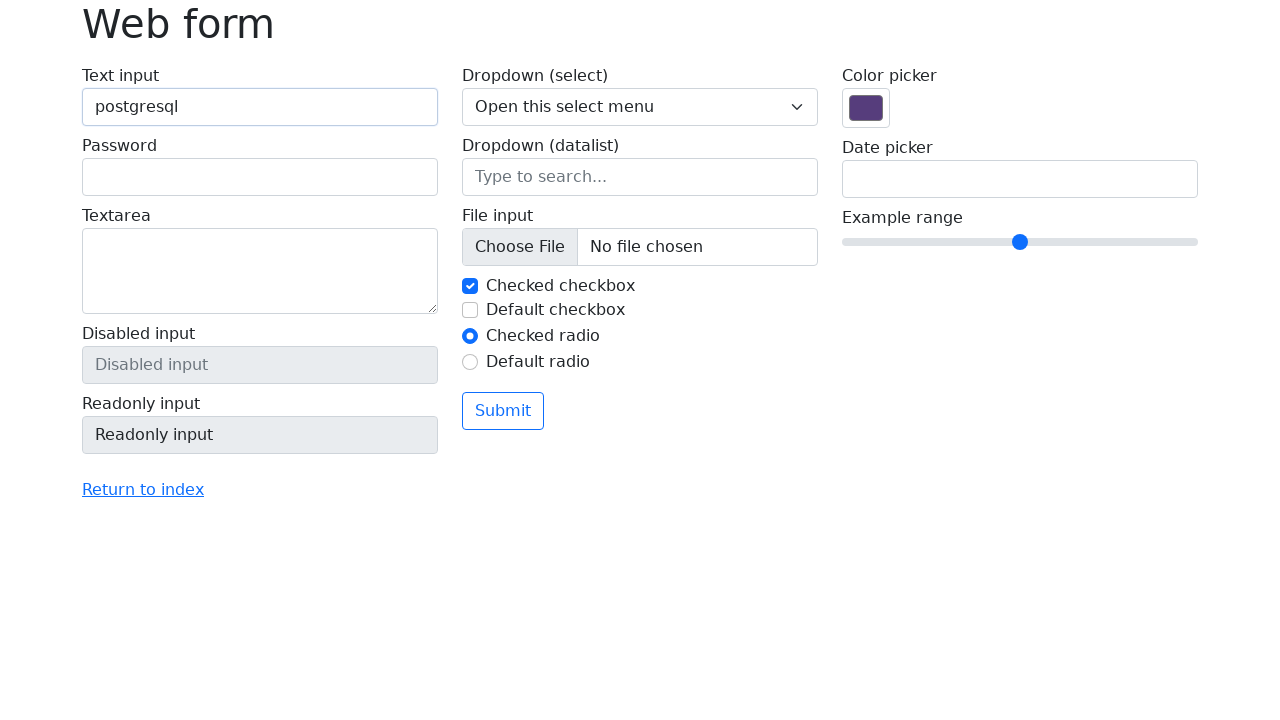

Verified that text input field contains 'postgresql'
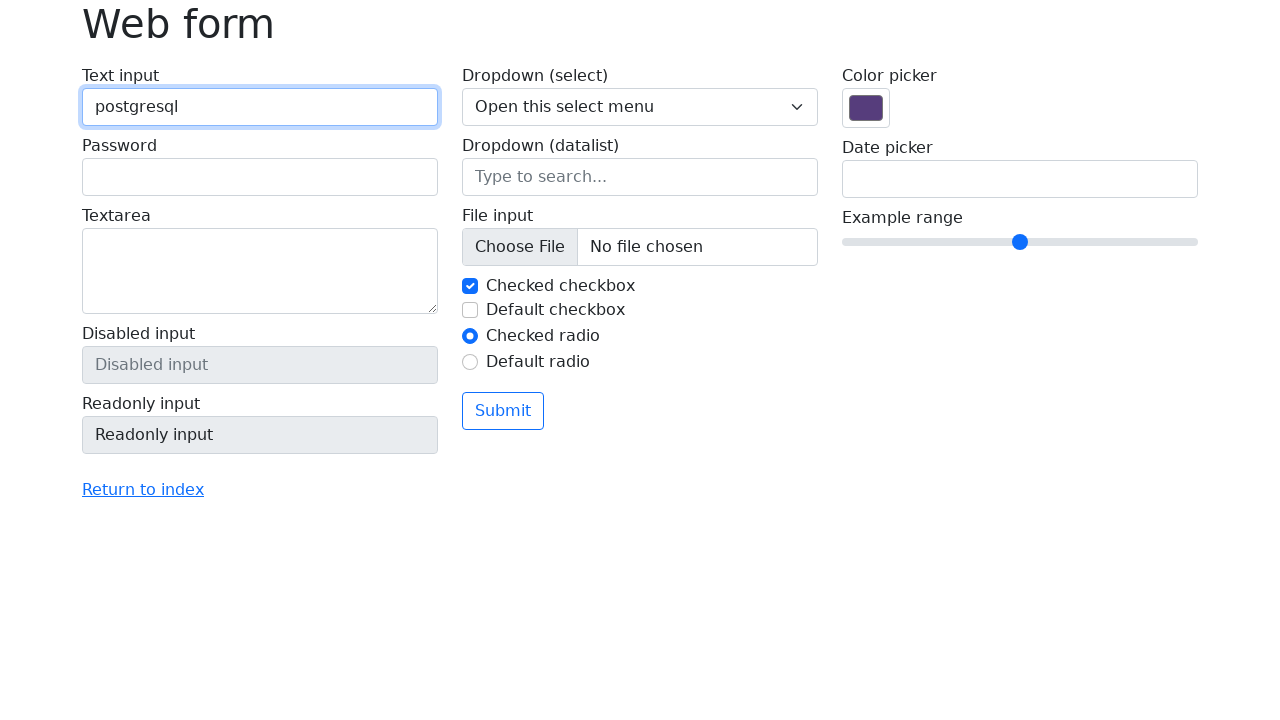

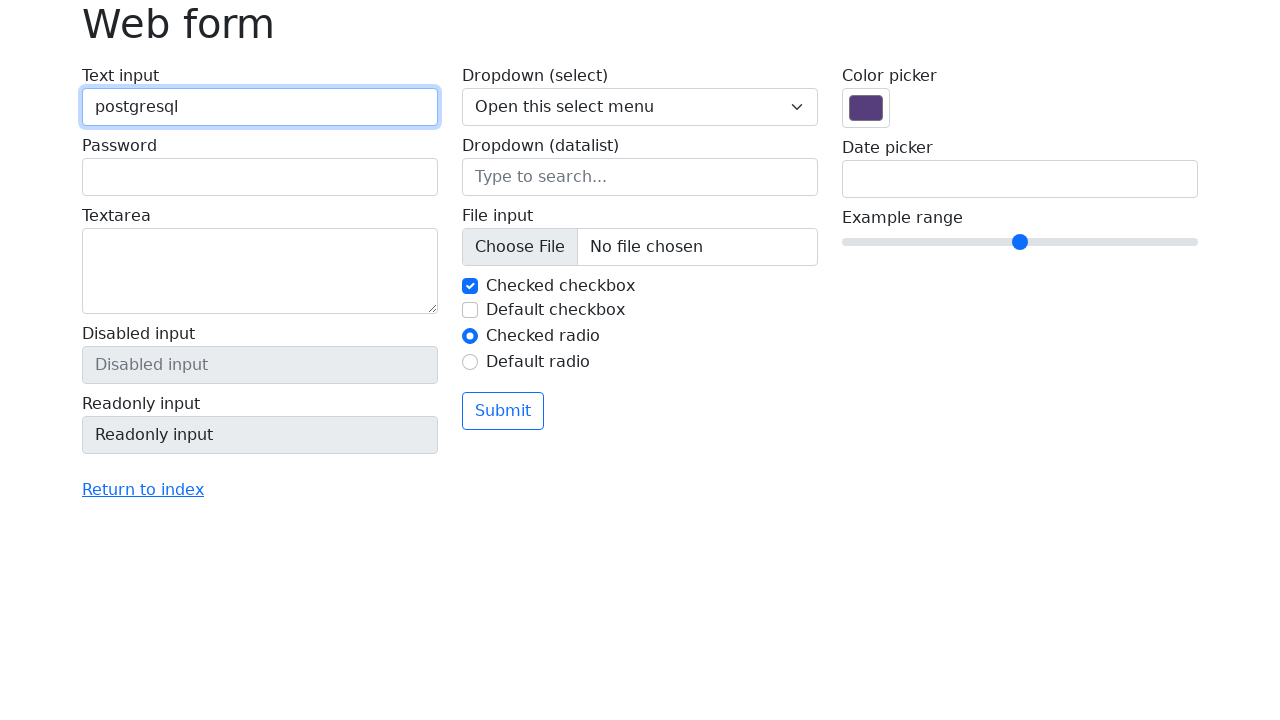